Tests navigation to the A/B Testing page and verifies the page header displays correctly

Starting URL: https://the-internet.herokuapp.com/

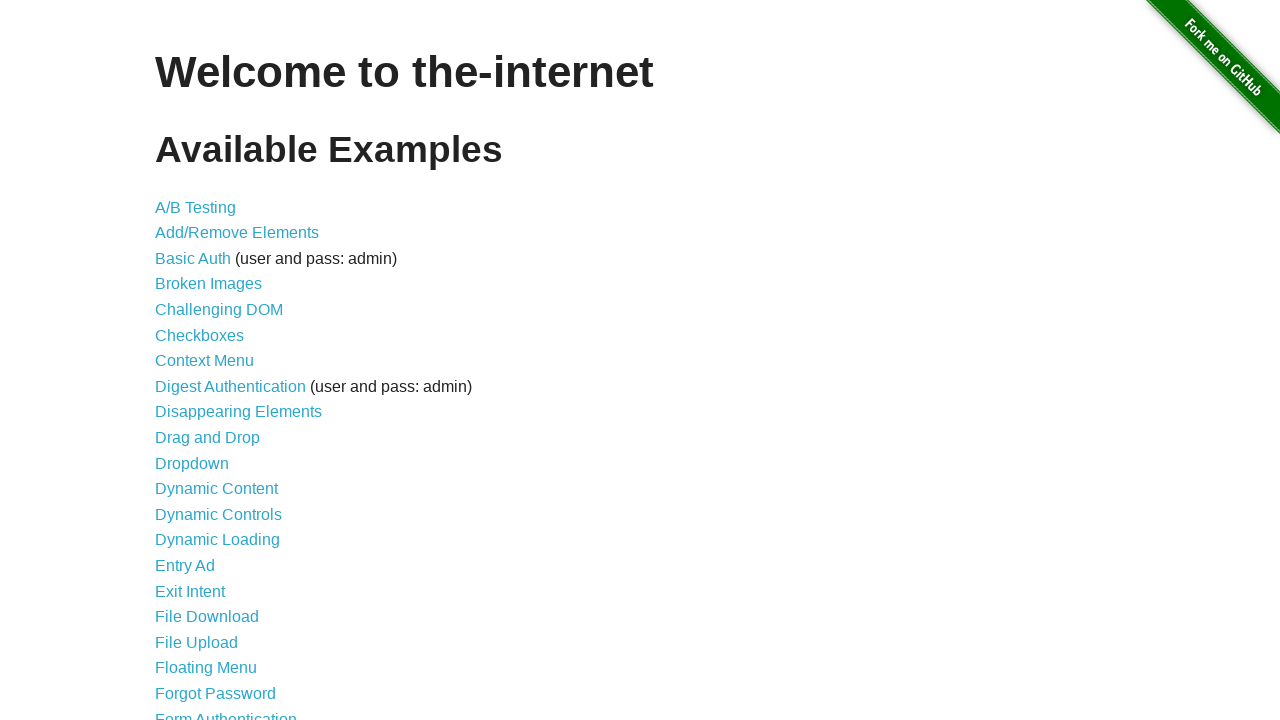

Clicked on A/B Testing link at (196, 207) on a[href='/abtest']
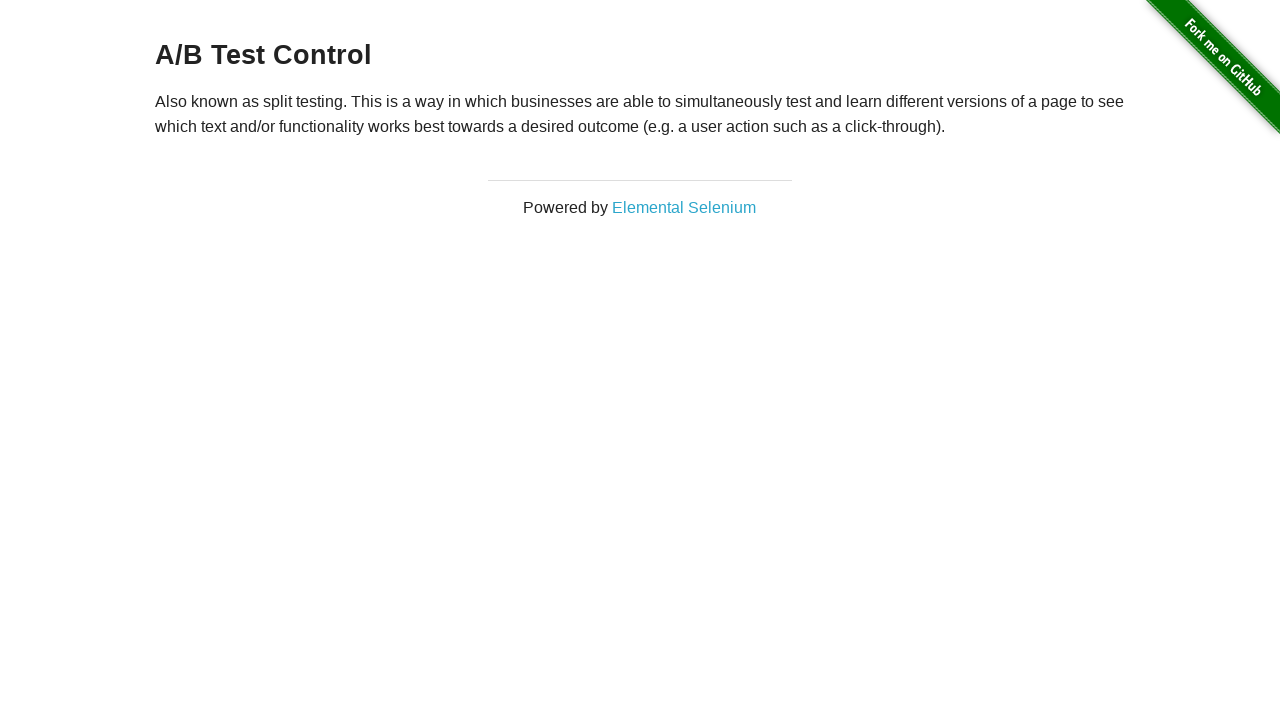

Located page header element (h3)
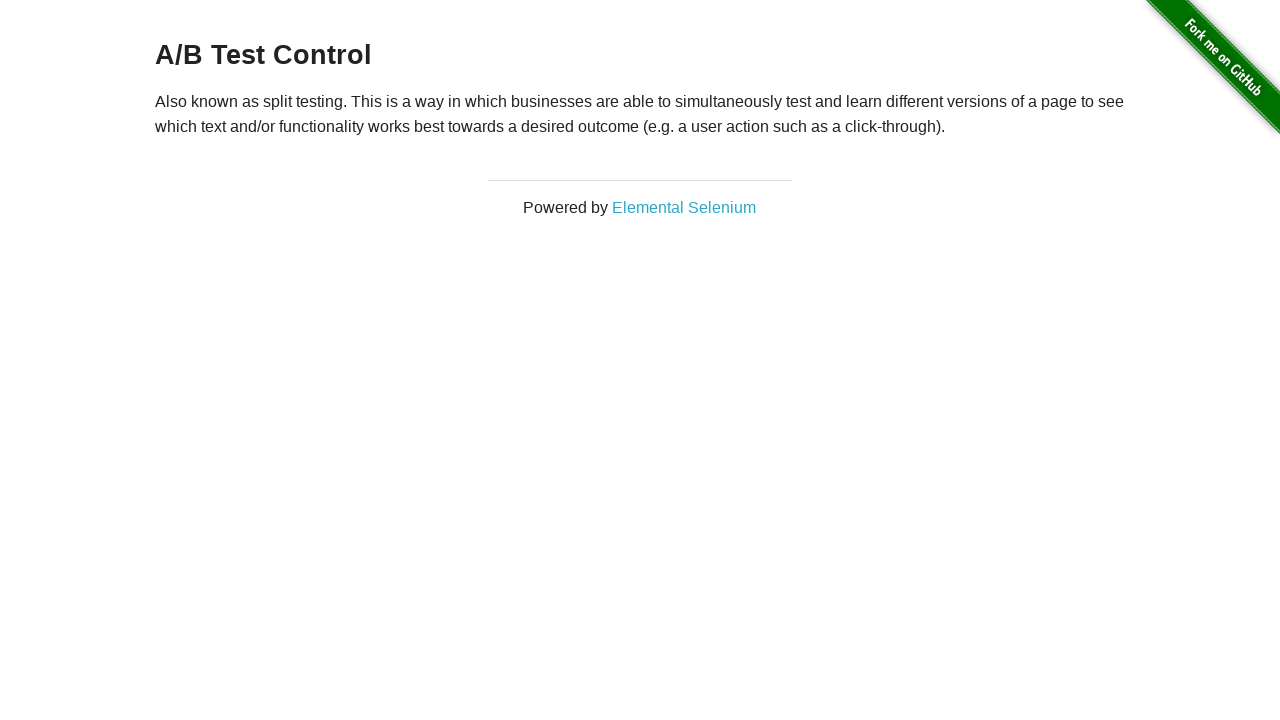

A/B Test page header loaded successfully
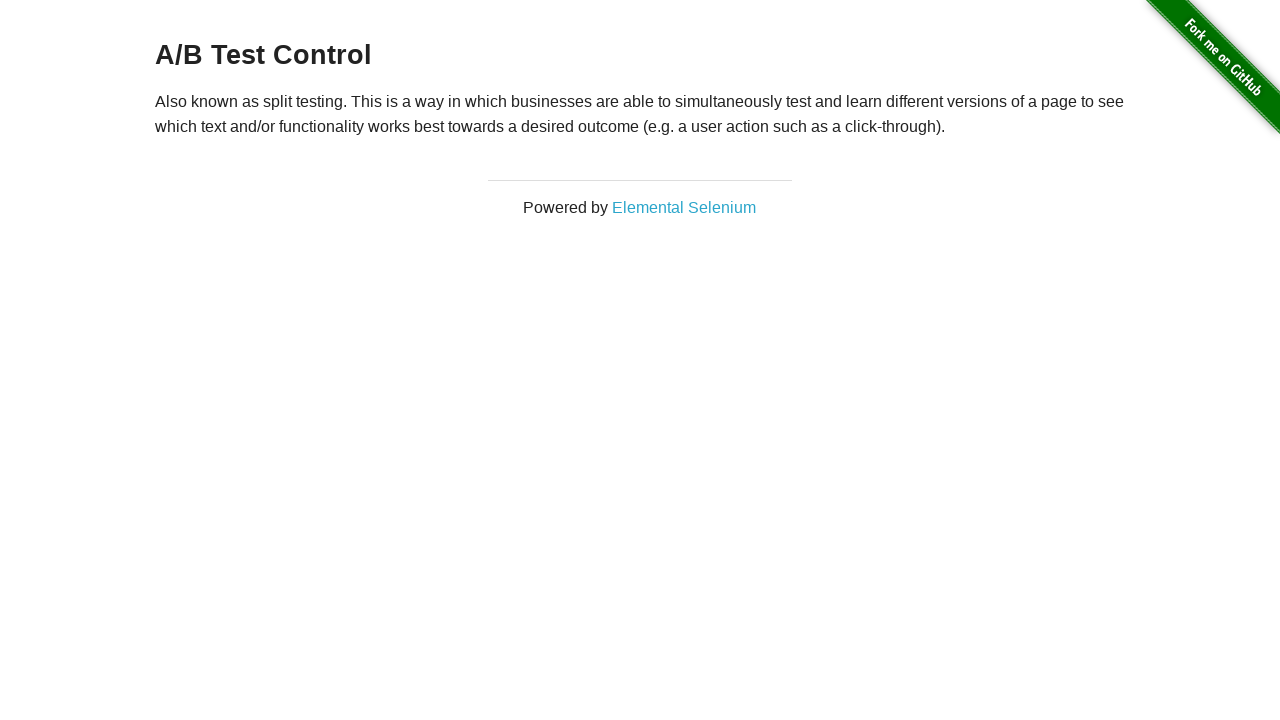

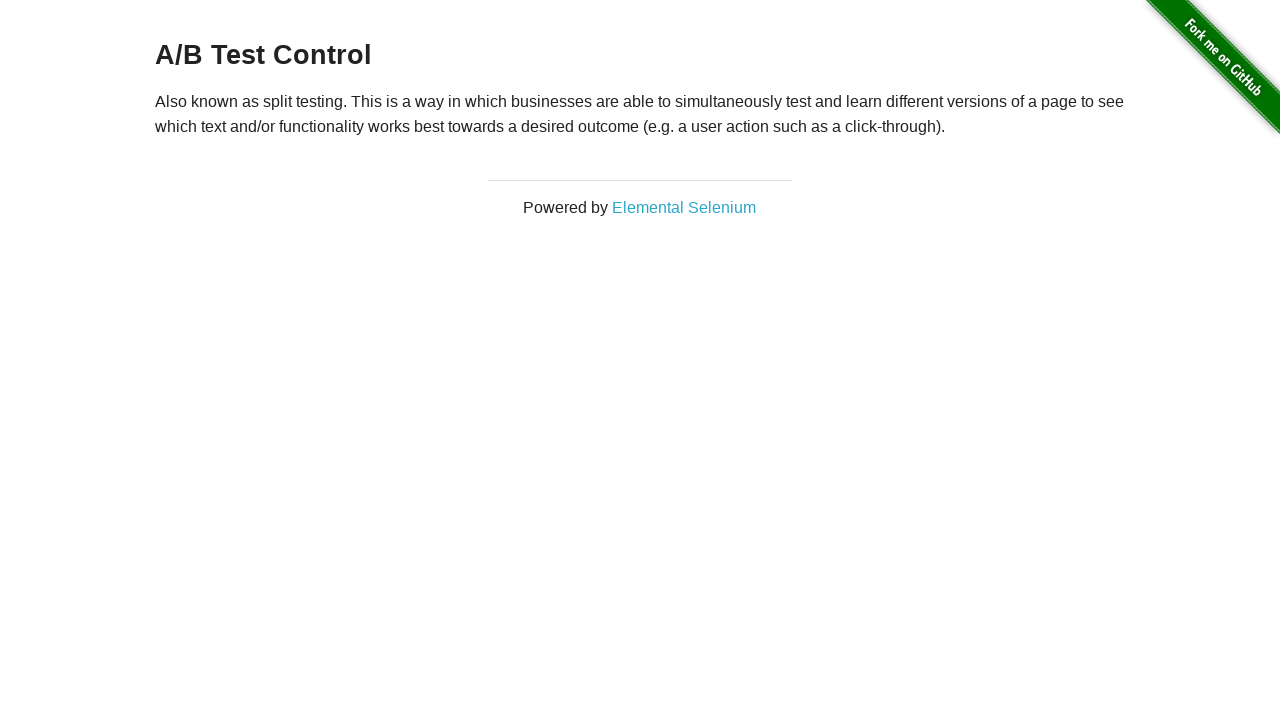